Verifies element with class 'unbelievable' does not contain wrong text values

Starting URL: https://acctabootcamp.github.io/site/examples/locators

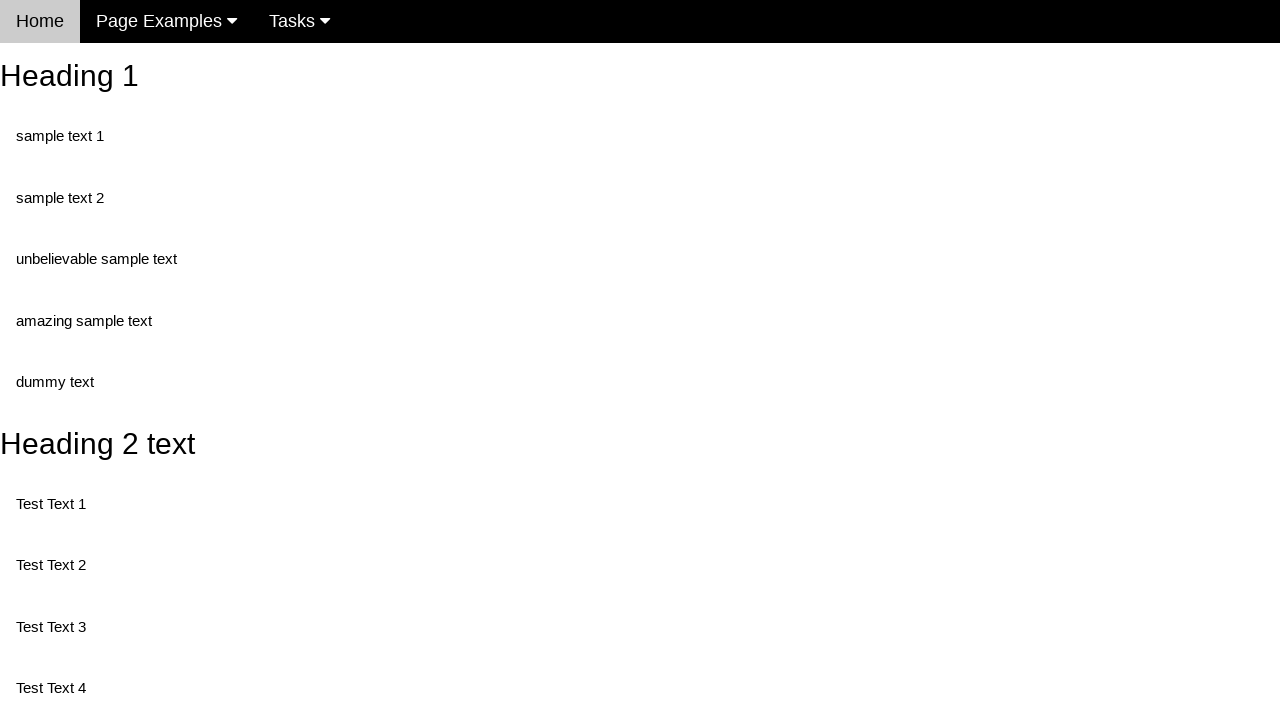

Navigated to locators example page
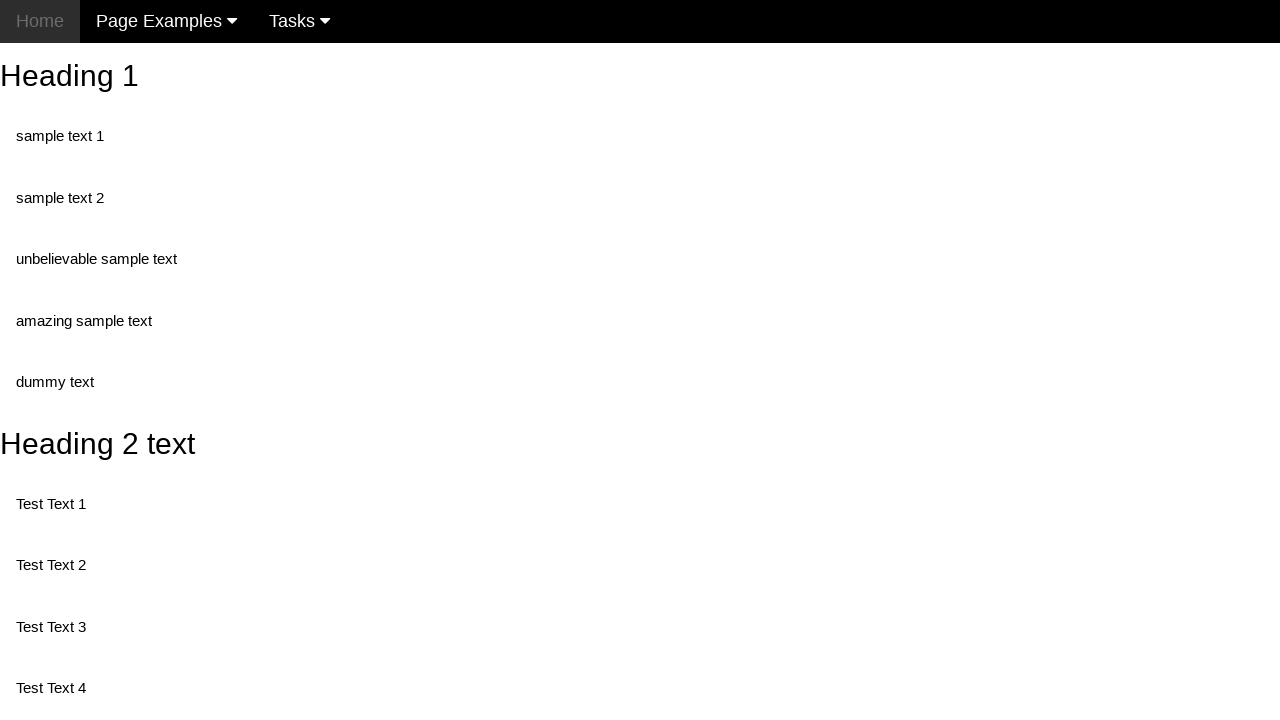

Element with class 'unbelievable' is visible
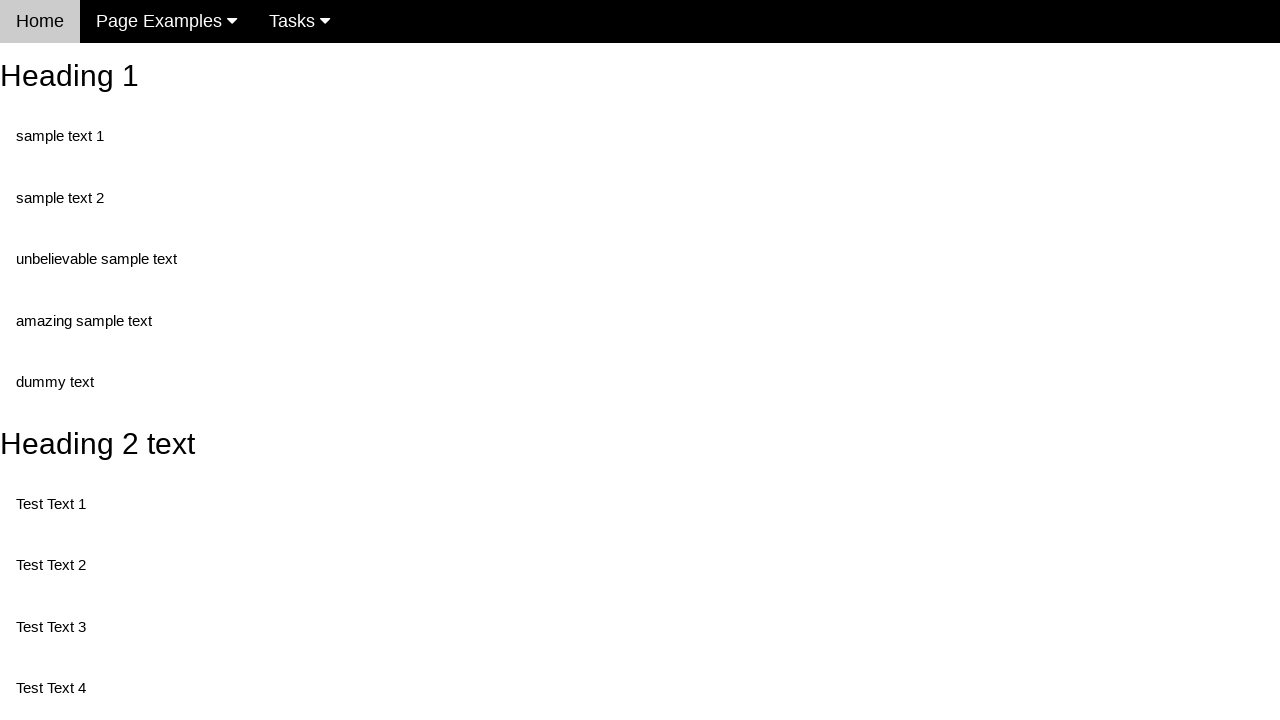

Retrieved text content from 'unbelievable' element
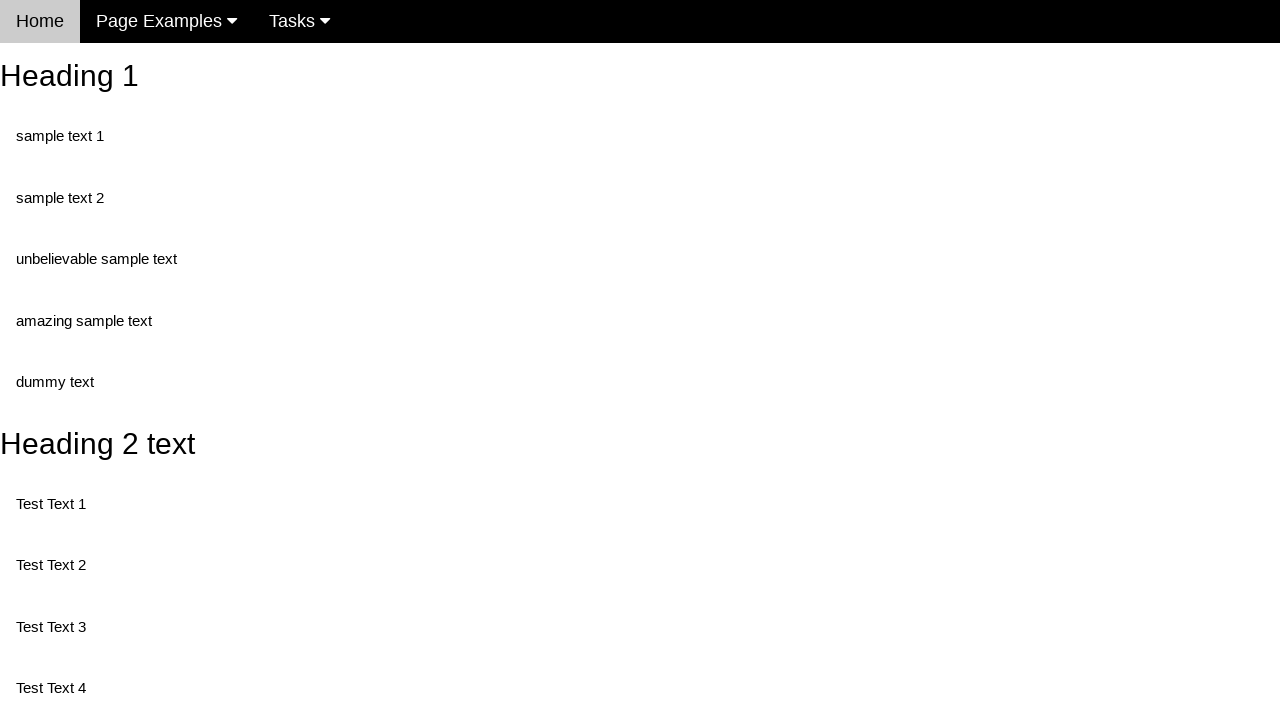

Verified element text equals 'unbelievable sample text'
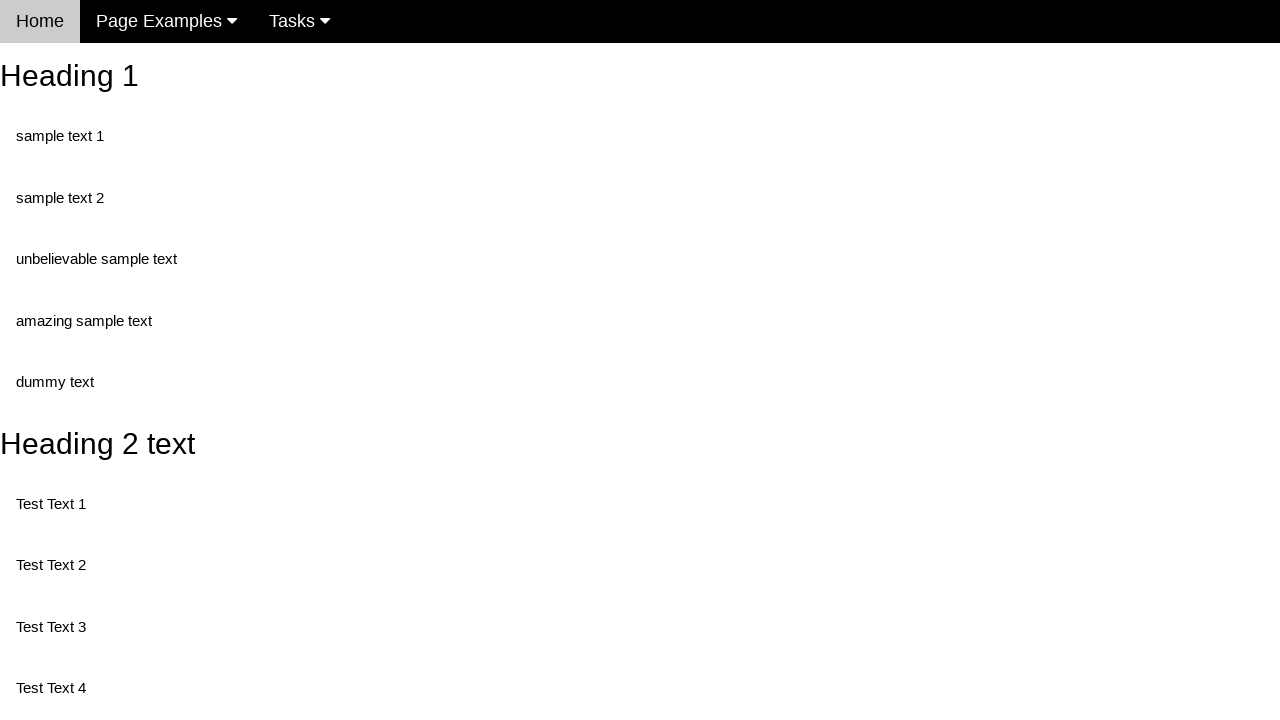

Verified element text does not equal 'wrong text'
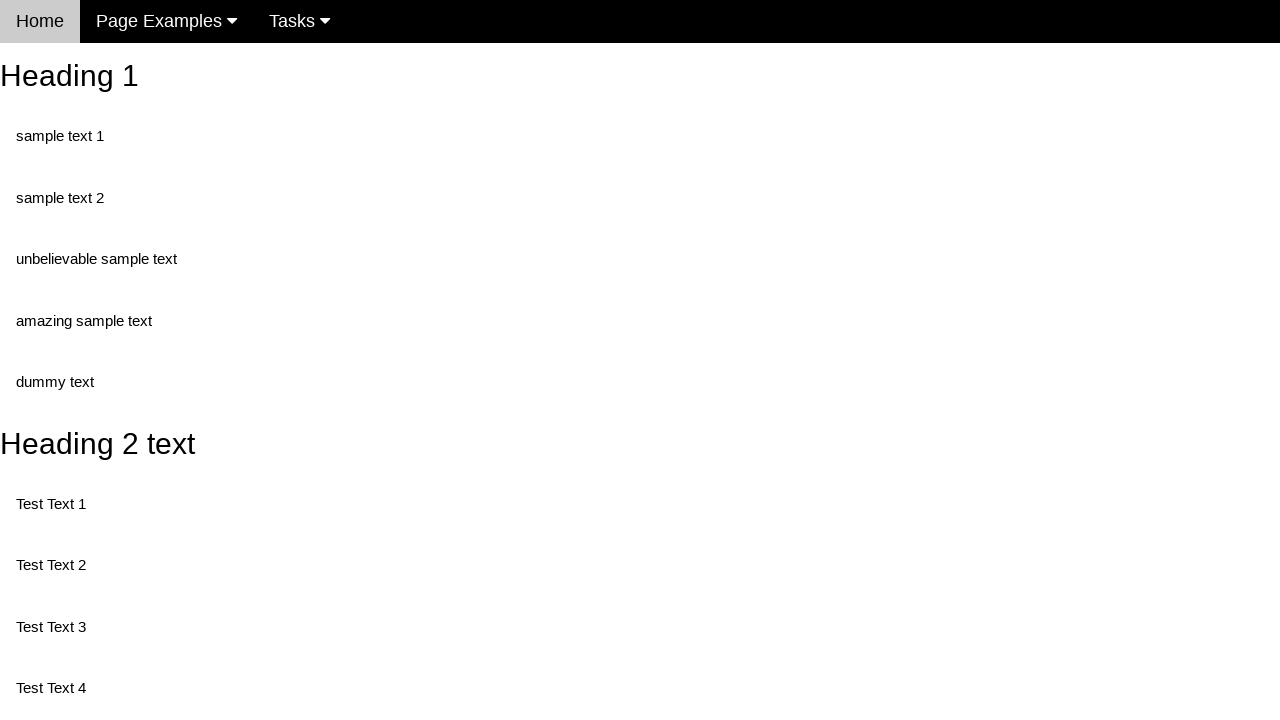

Verified 'wrong text' is not contained in element text
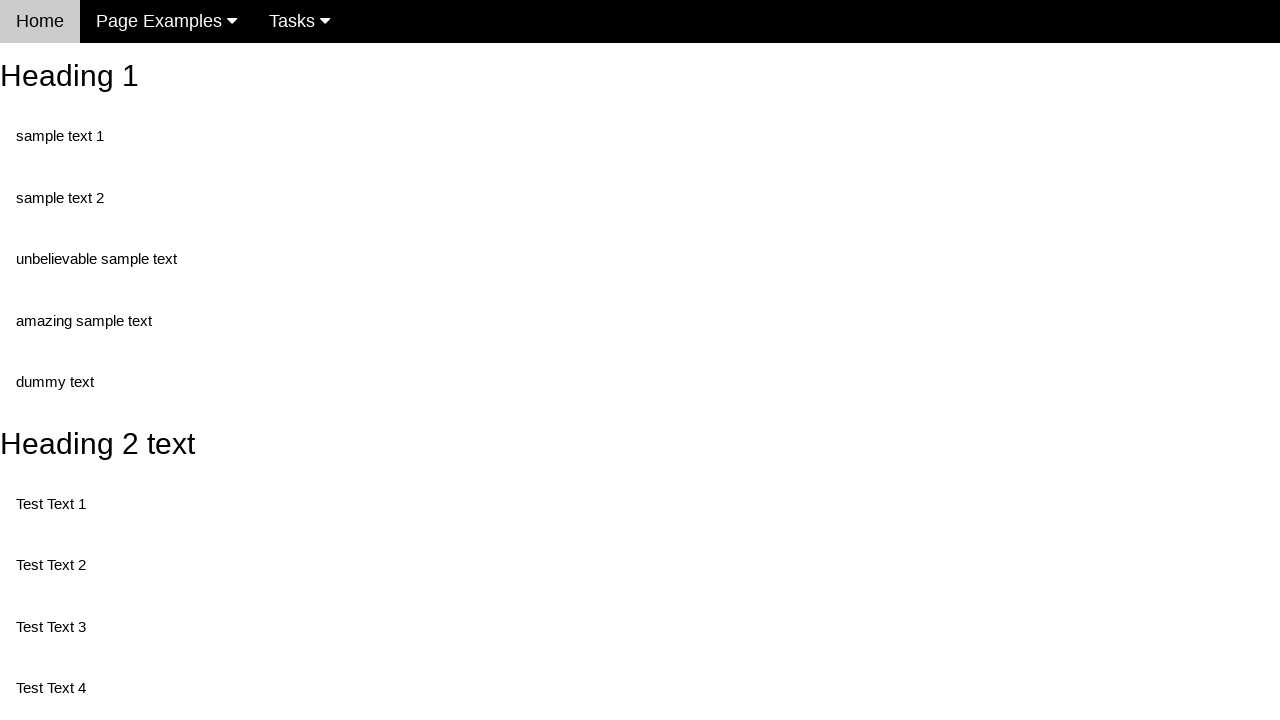

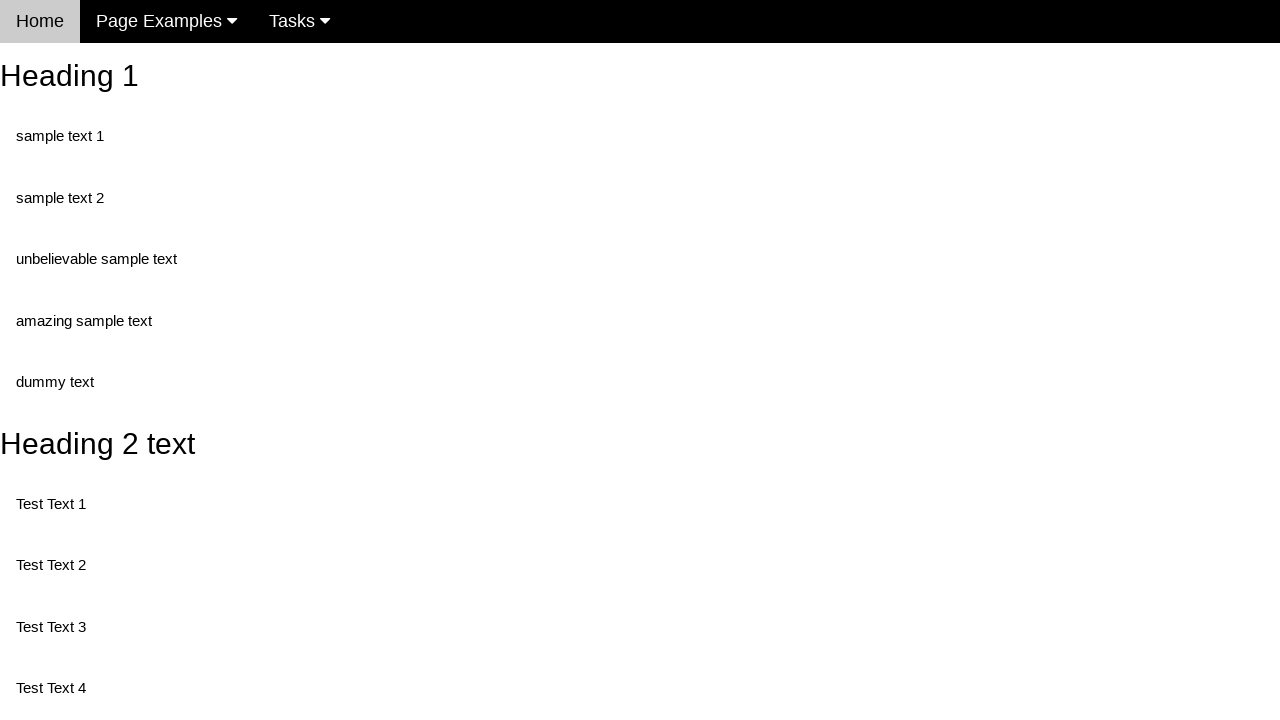